Tests radio button functionality by selecting different options and verifying mutual exclusivity

Starting URL: https://igorsmasc.github.io/praticando_selects_radio_checkbox/

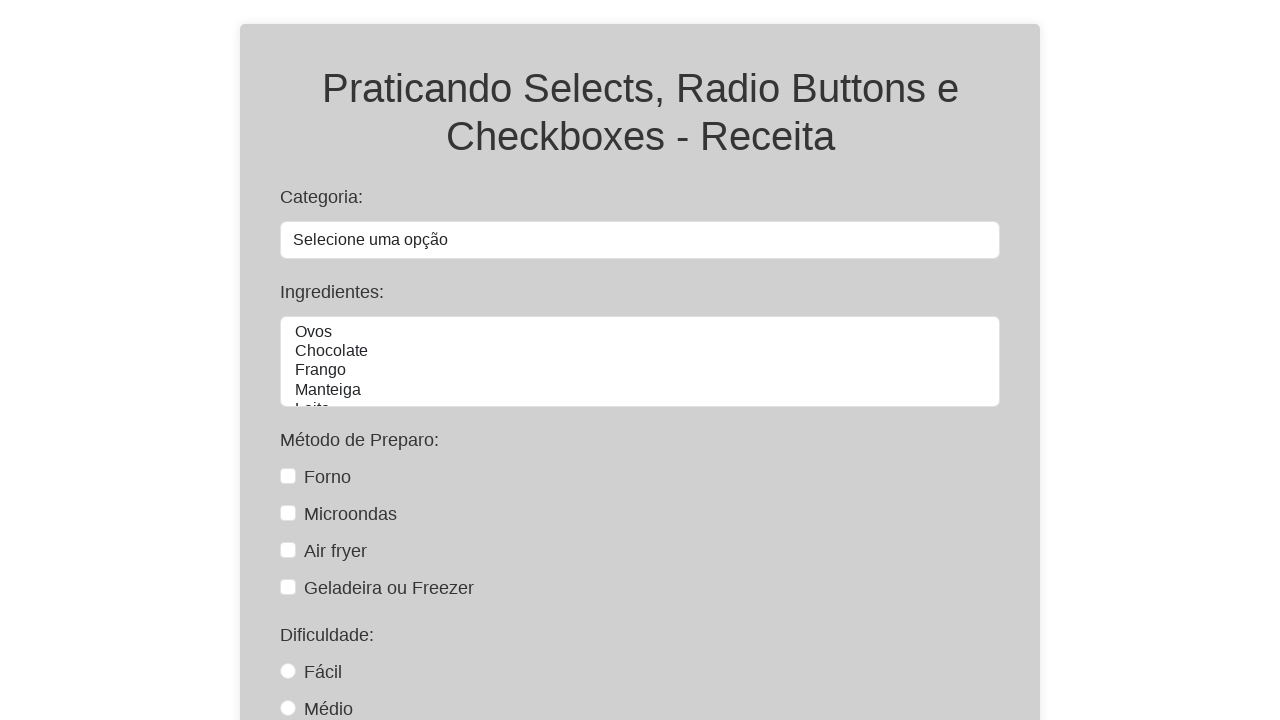

Navigated to radio button test page
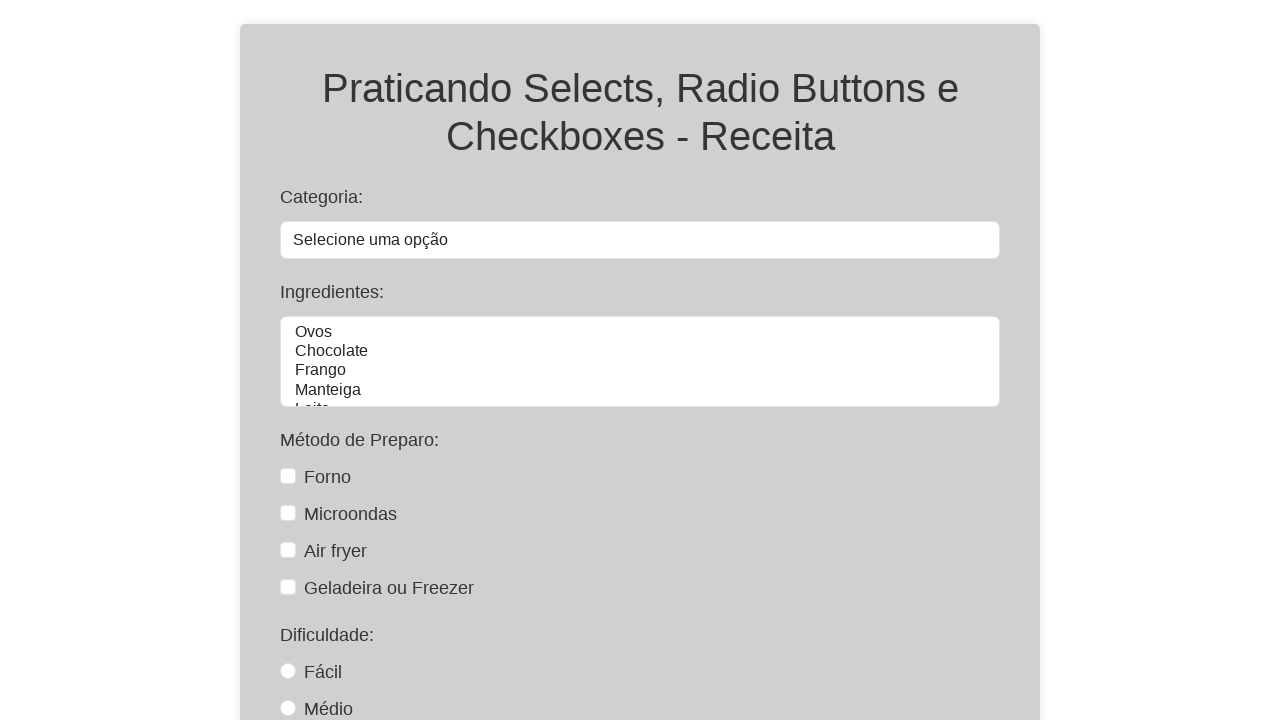

Clicked medio radio button at (288, 708) on #medio
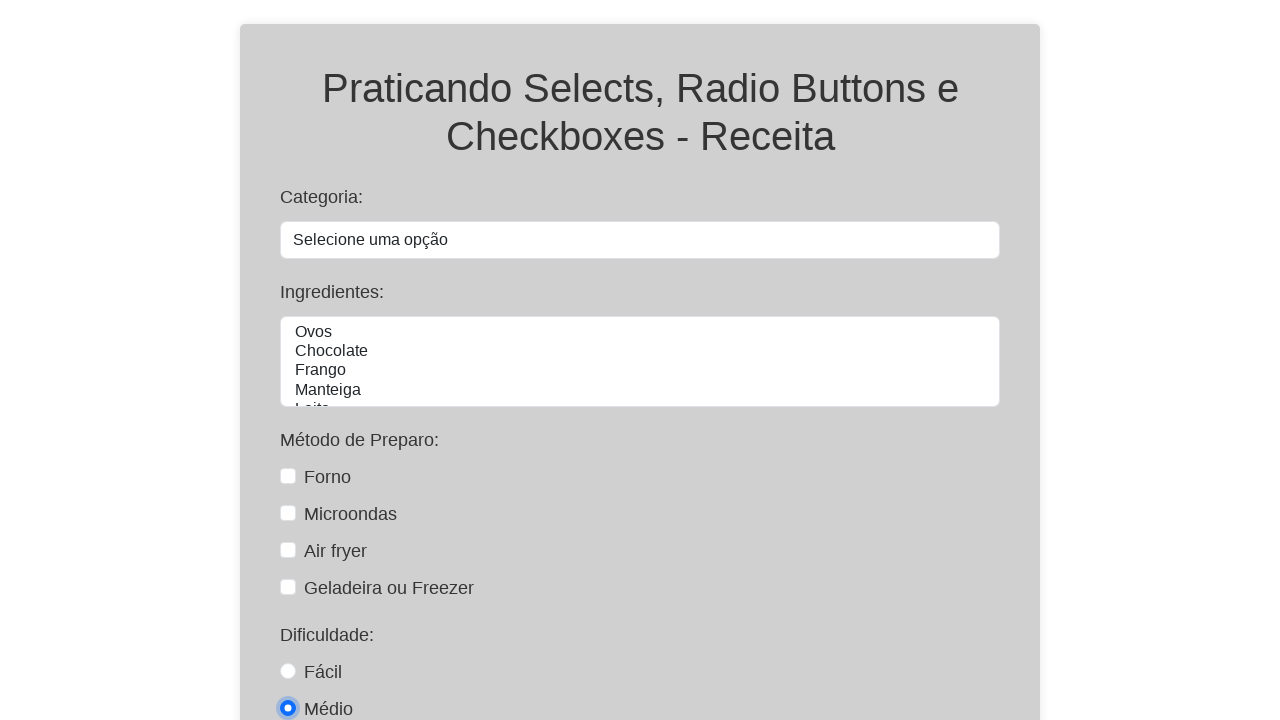

Verified medio radio button is checked
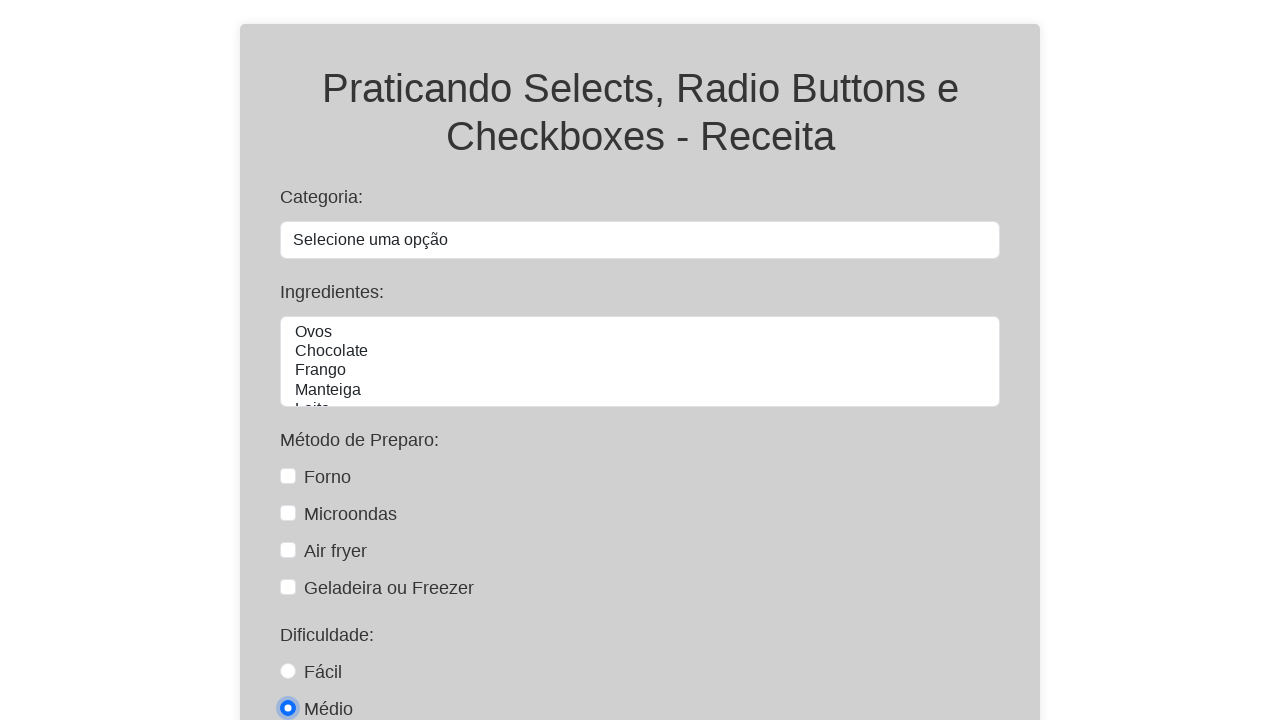

Verified facil radio button is not checked
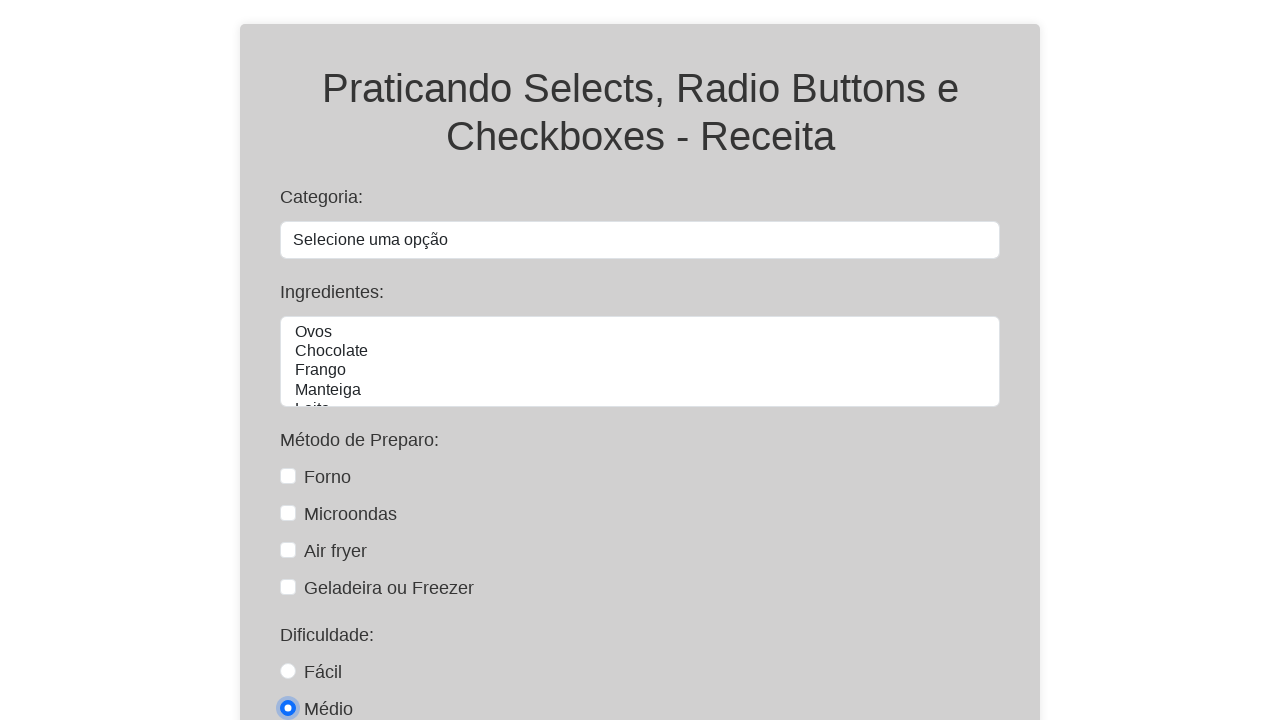

Clicked facil radio button at (288, 671) on #facil
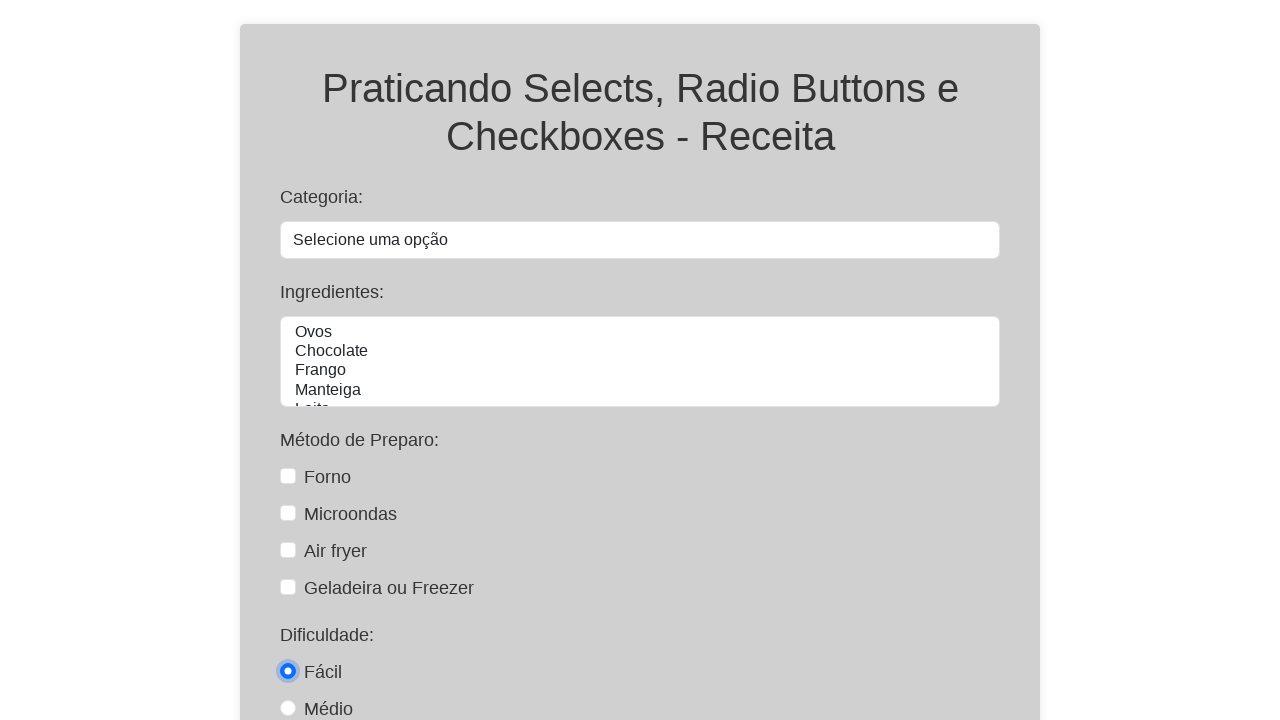

Verified facil radio button is checked
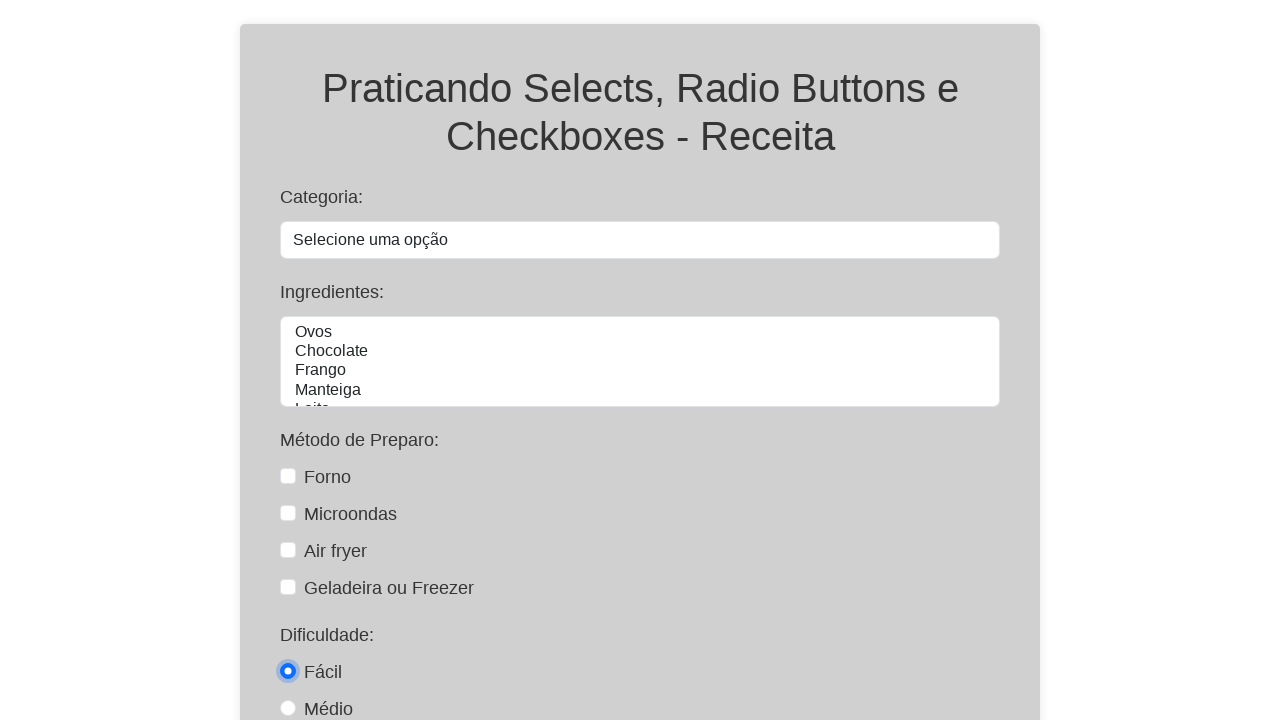

Verified medio radio button is not checked - mutual exclusivity confirmed
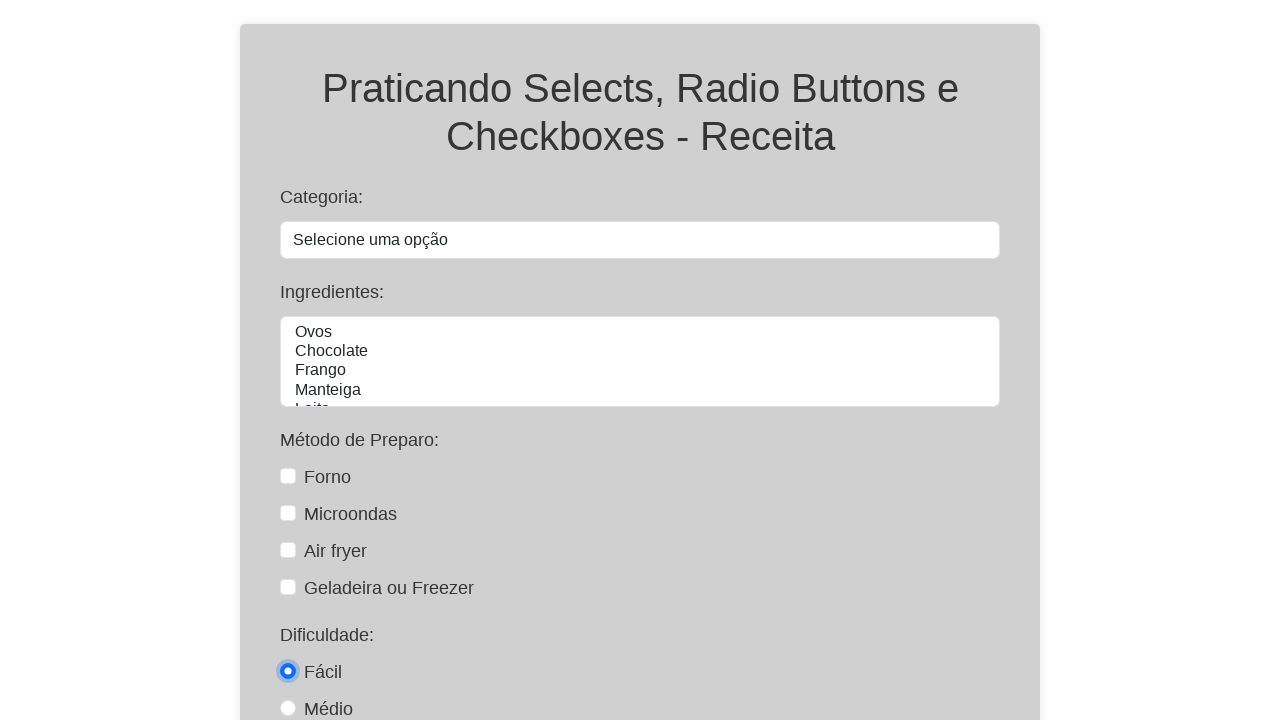

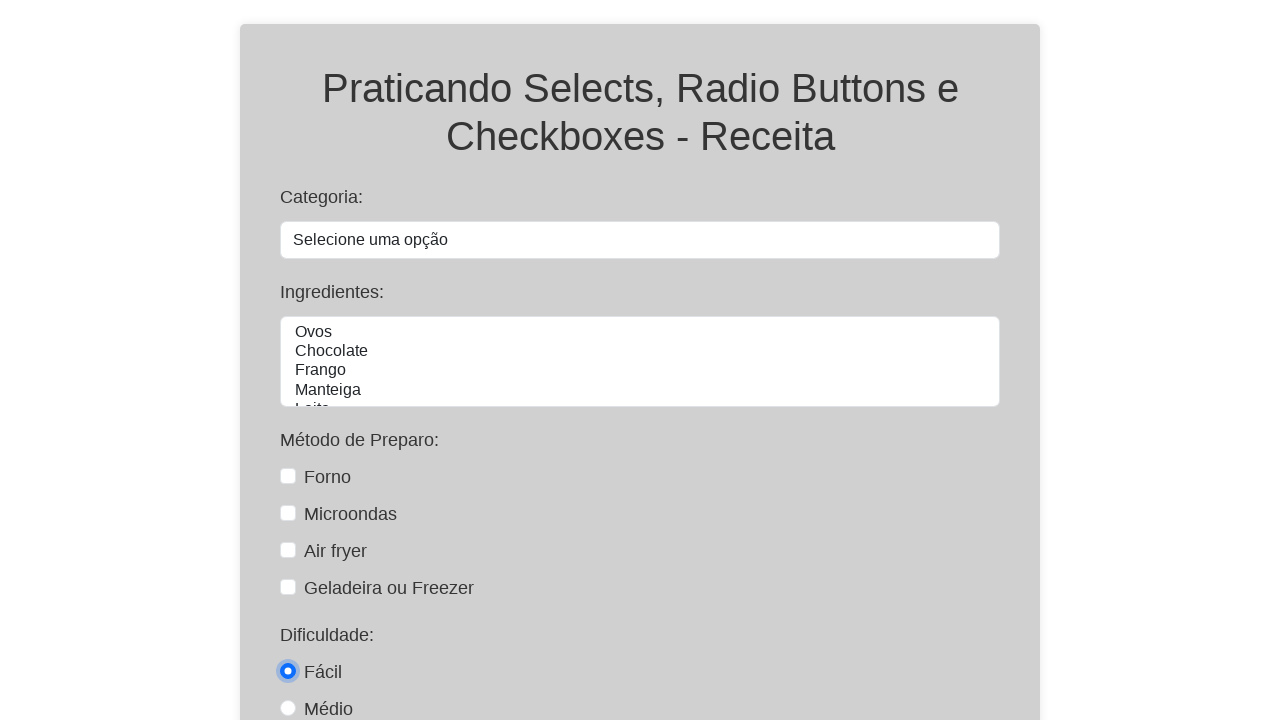